Tests tab switching by opening a new tab and switching between tabs

Starting URL: https://codenboxautomationlab.com/practice/

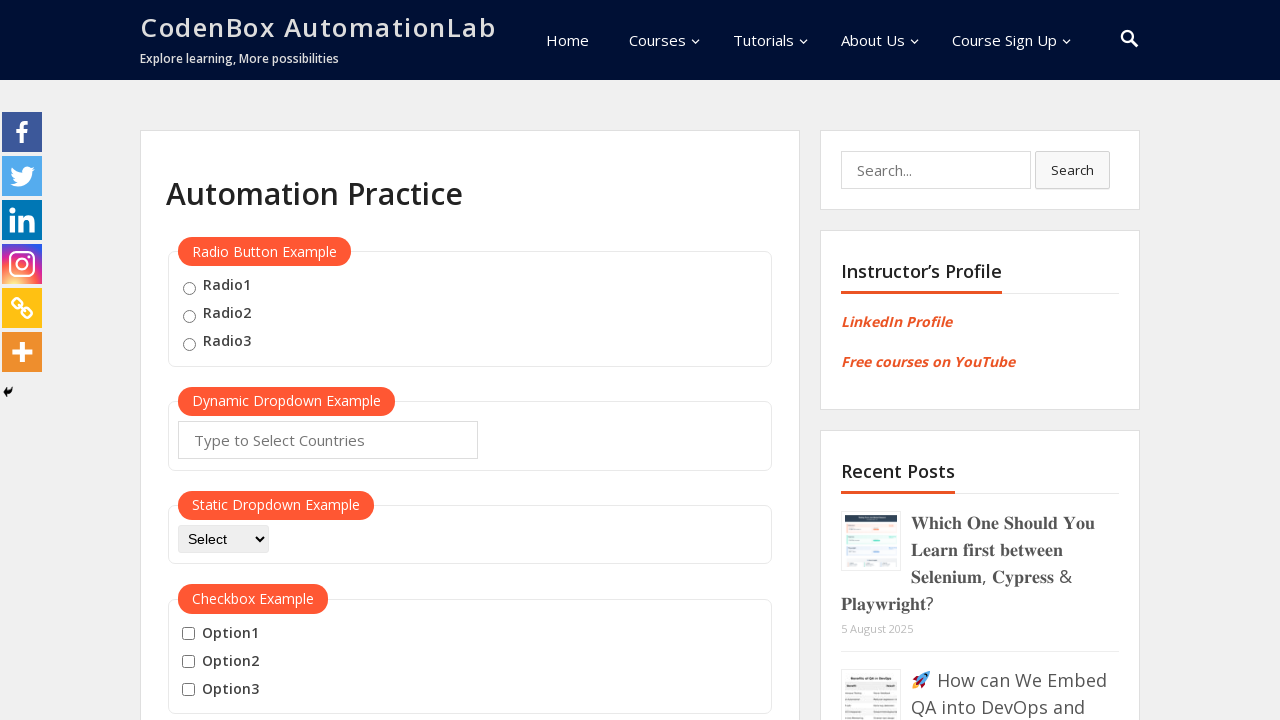

Clicked button to open new tab at (210, 361) on #opentab
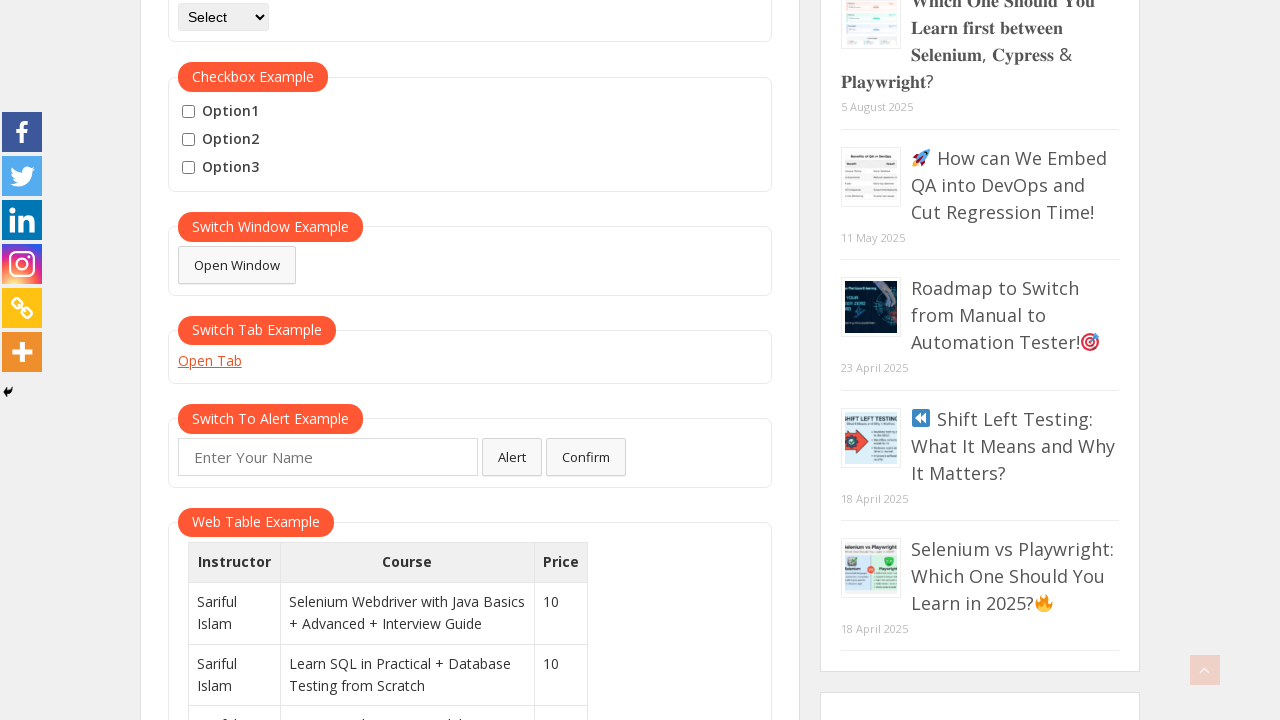

New tab opened successfully
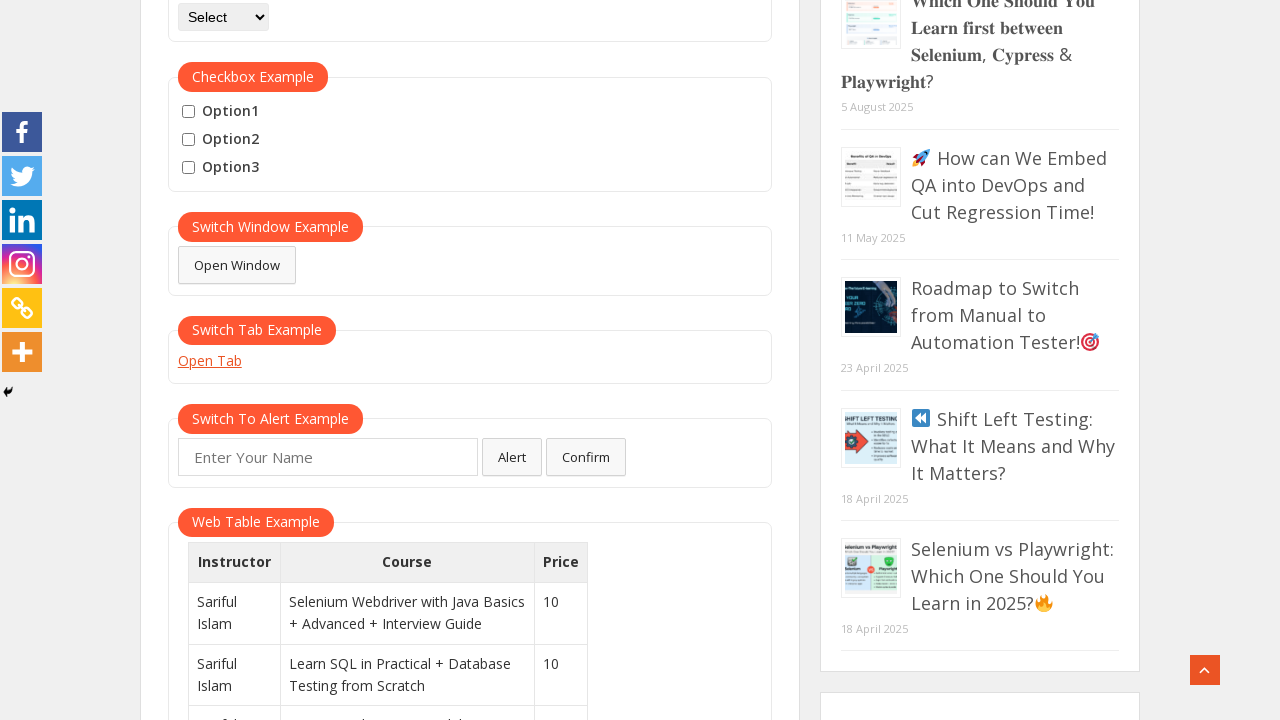

Closed the new tab
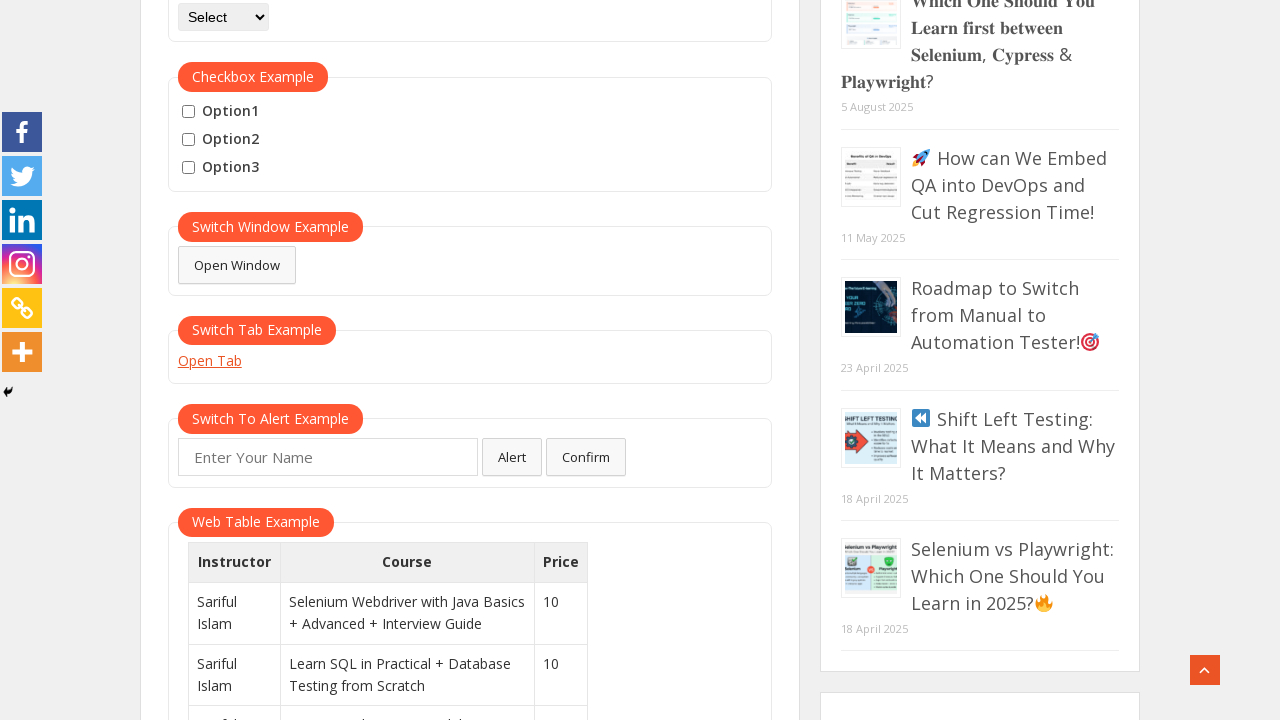

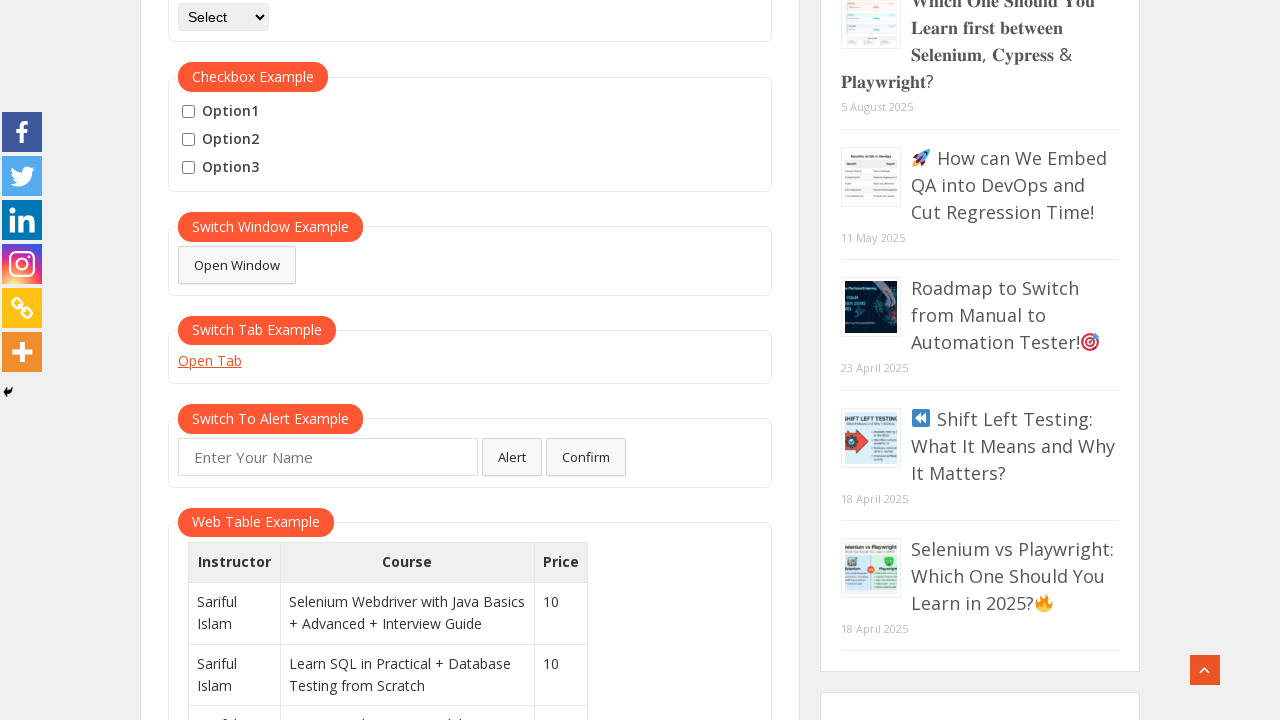